Simple test that navigates to GeeksforGeeks homepage and waits for the page to load

Starting URL: https://www.geeksforgeeks.org/

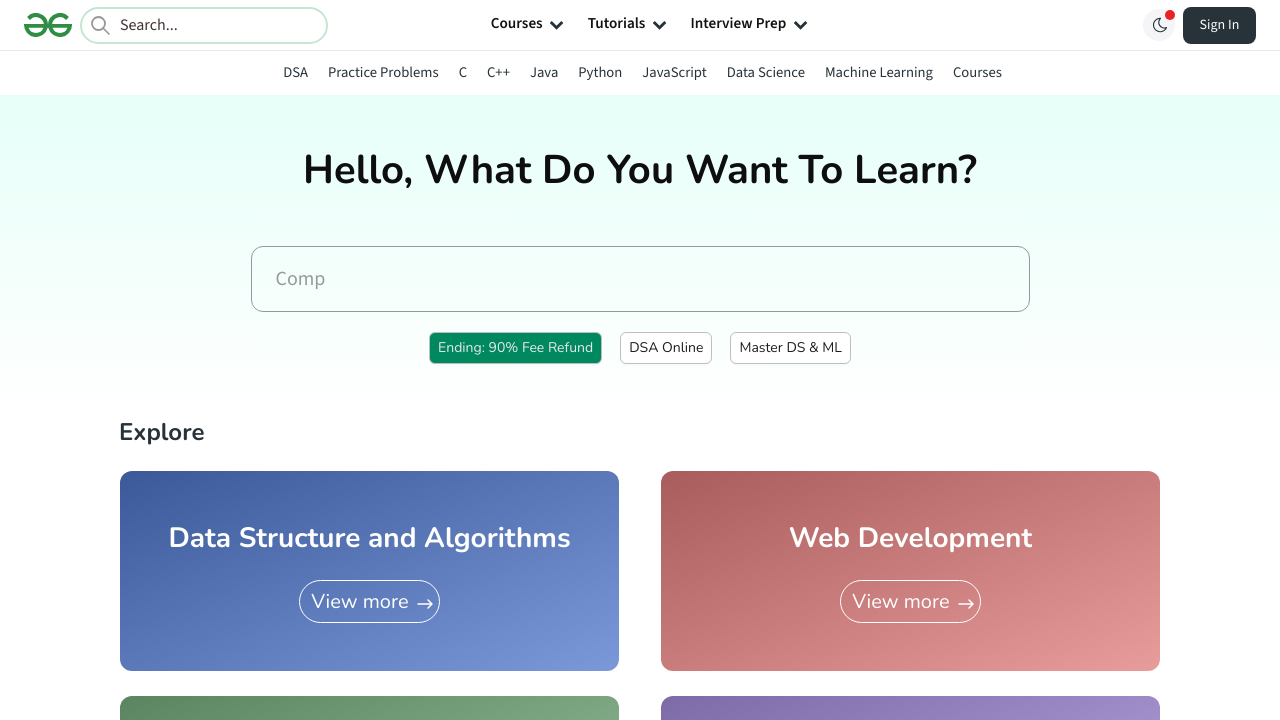

Waited for GeeksforGeeks homepage DOM to fully load
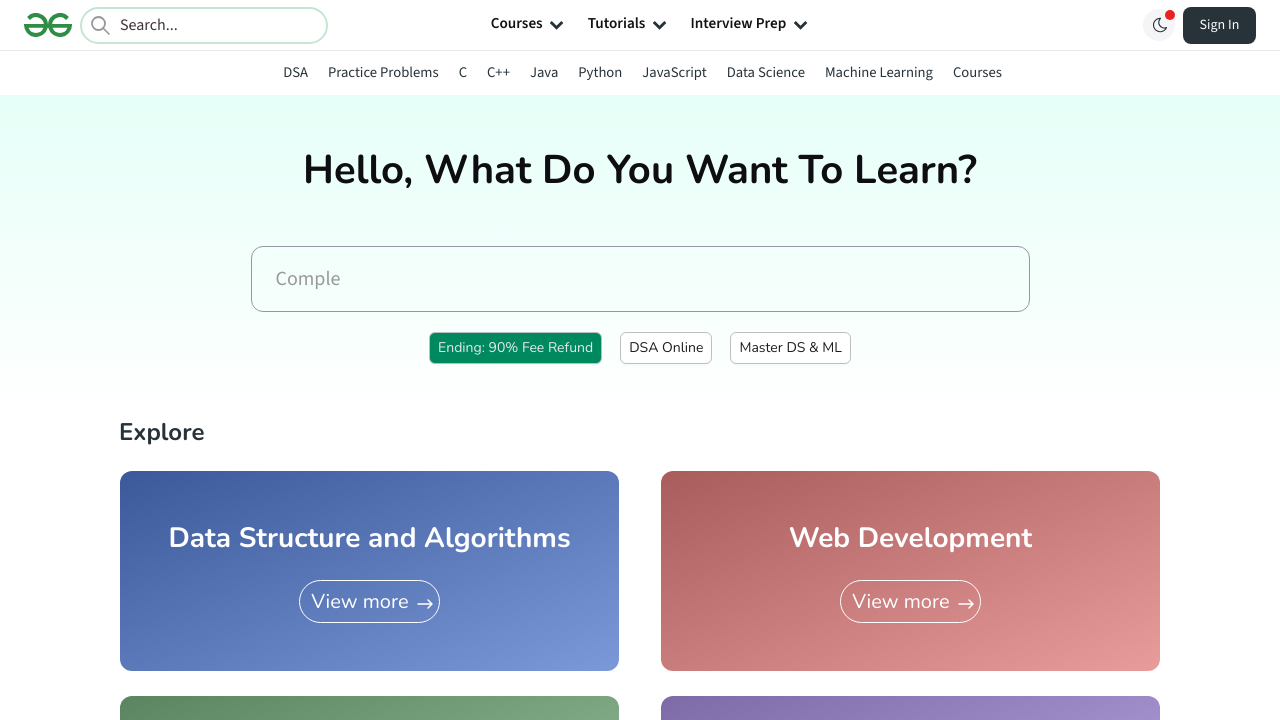

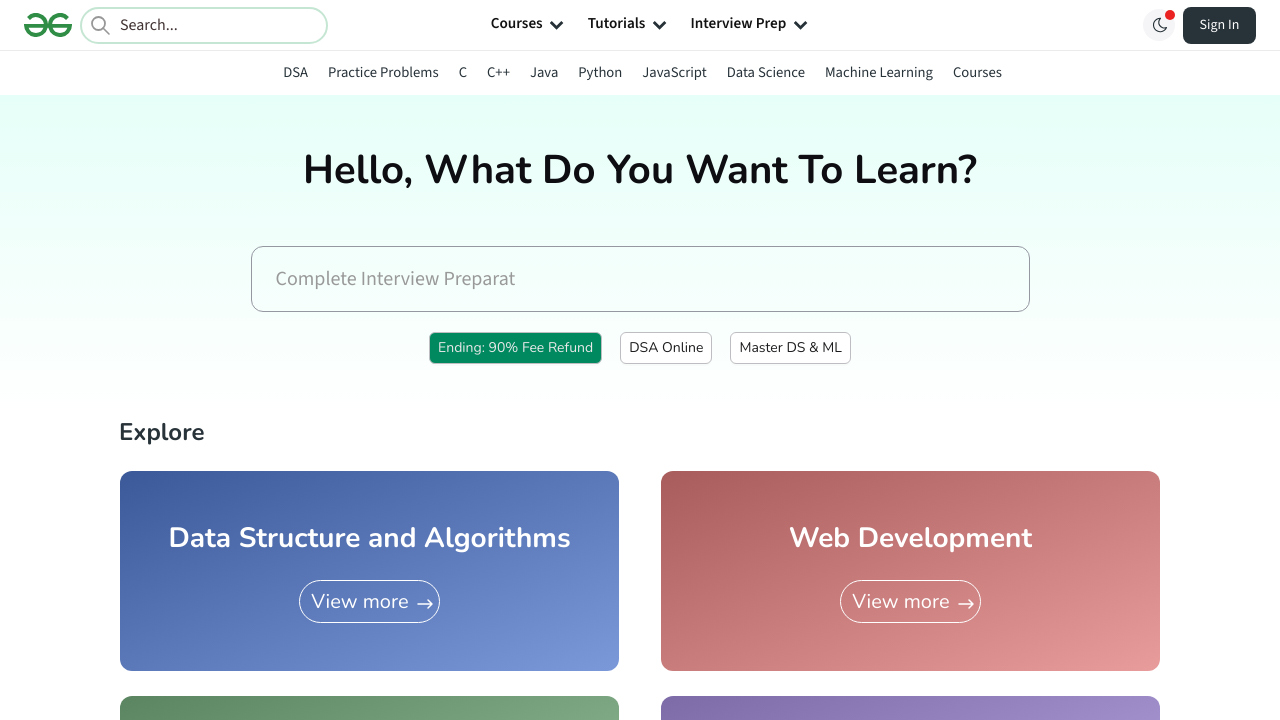